Clicks on the Interactions tile from the DemoQA homepage after scrolling down

Starting URL: https://demoqa.com/

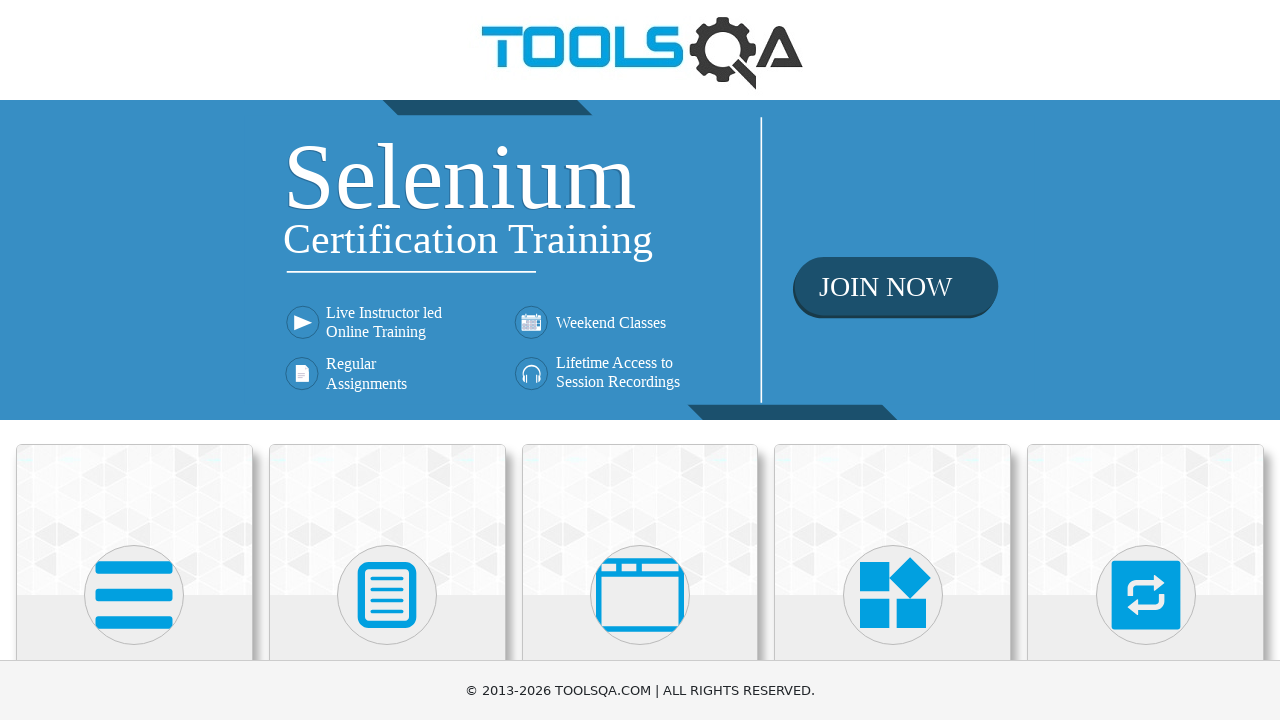

Scrolled down 500 pixels on the DemoQA homepage
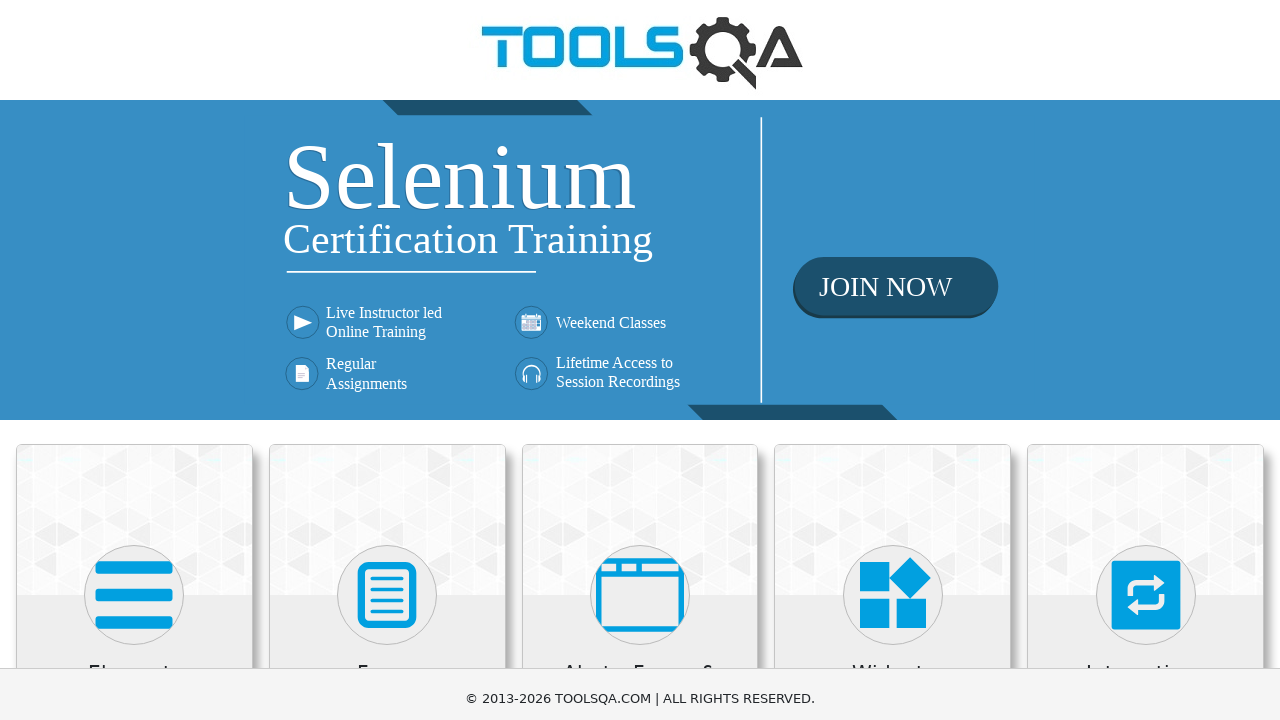

Clicked on the Interactions tile at (1146, 173) on xpath=//h5[normalize-space()='Interactions']
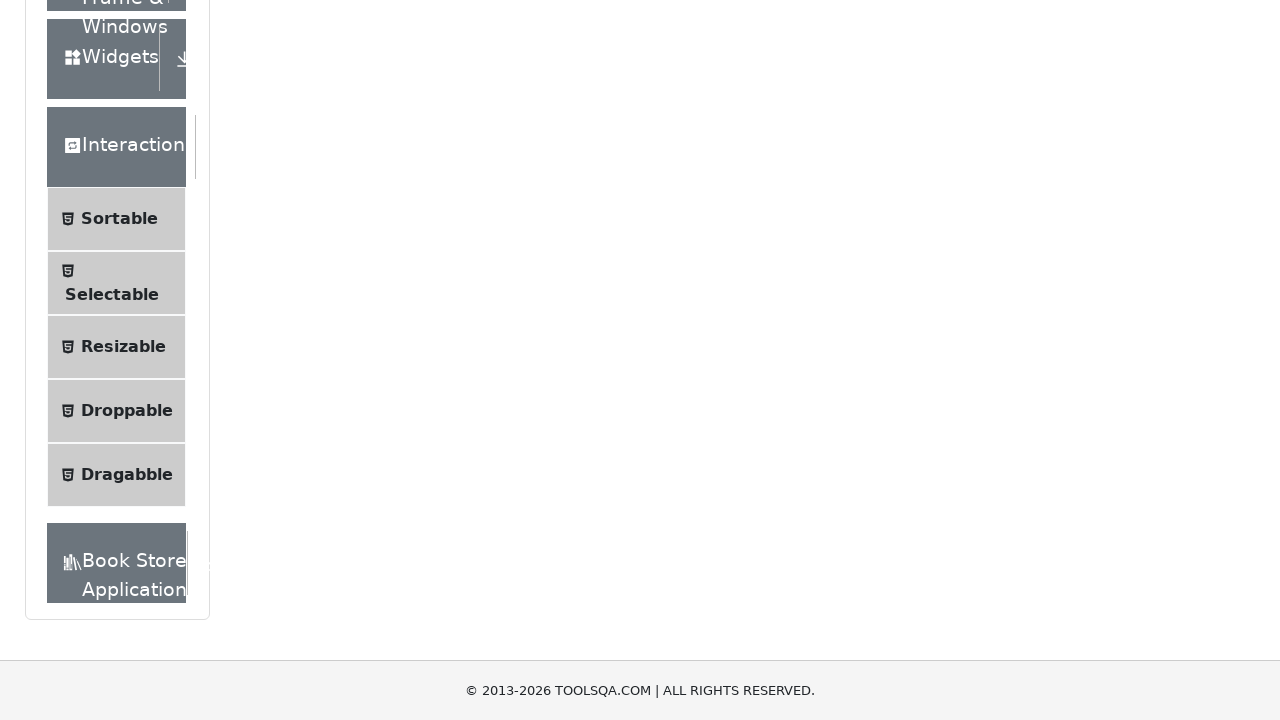

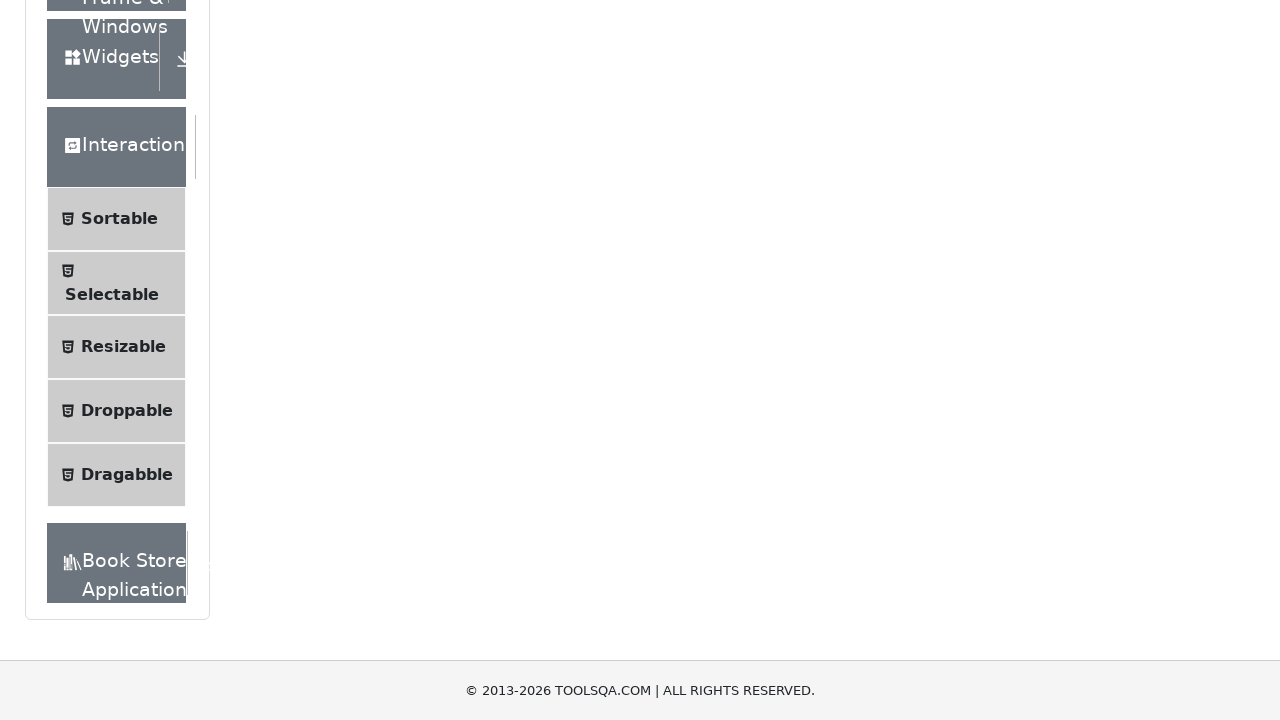